Navigates to a KNS product page and verifies that the product name element is present

Starting URL: https://www.kns.ru/product/telefon-panasonic-kx-ts2382ruw/

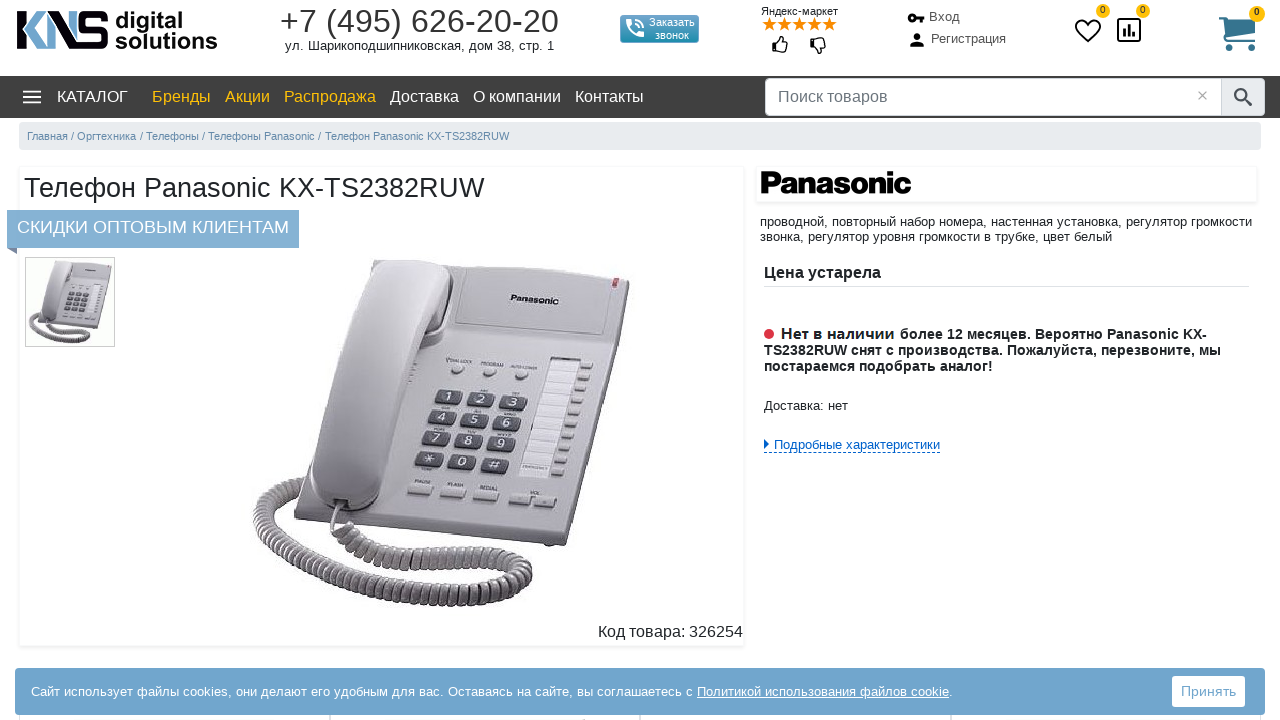

Navigated to KNS product page for Panasonic telephone
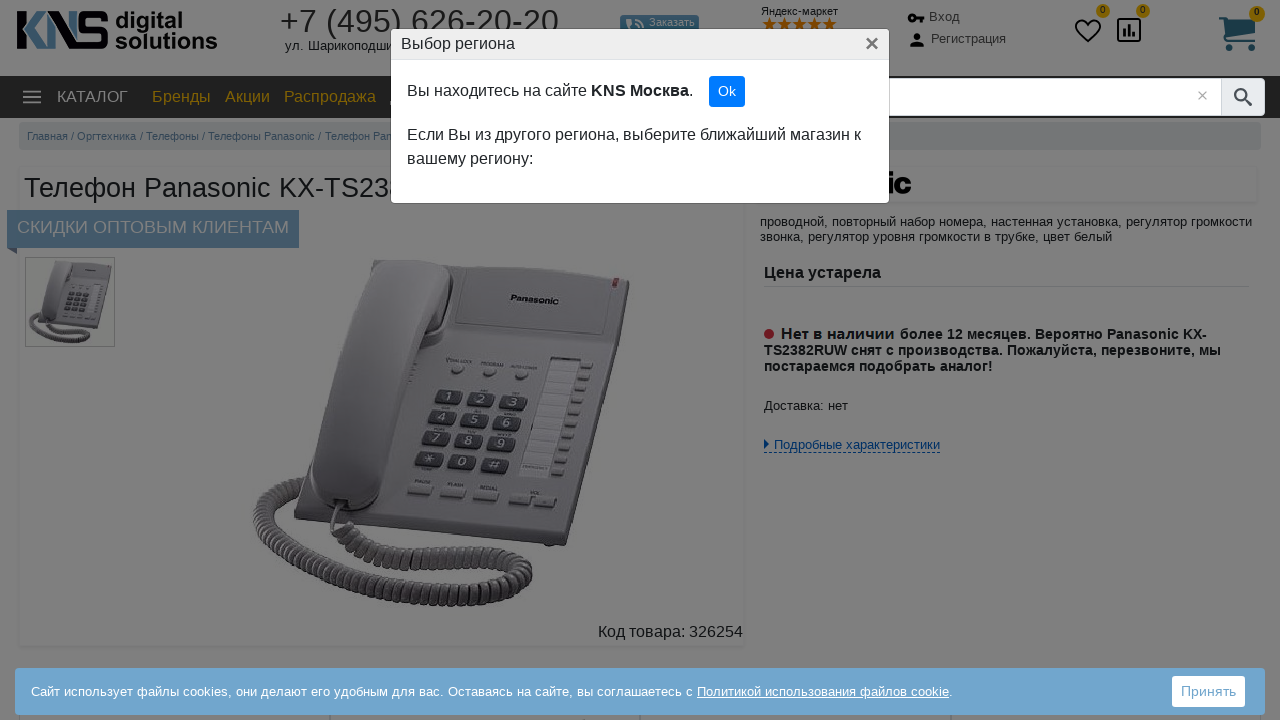

Product name element became visible
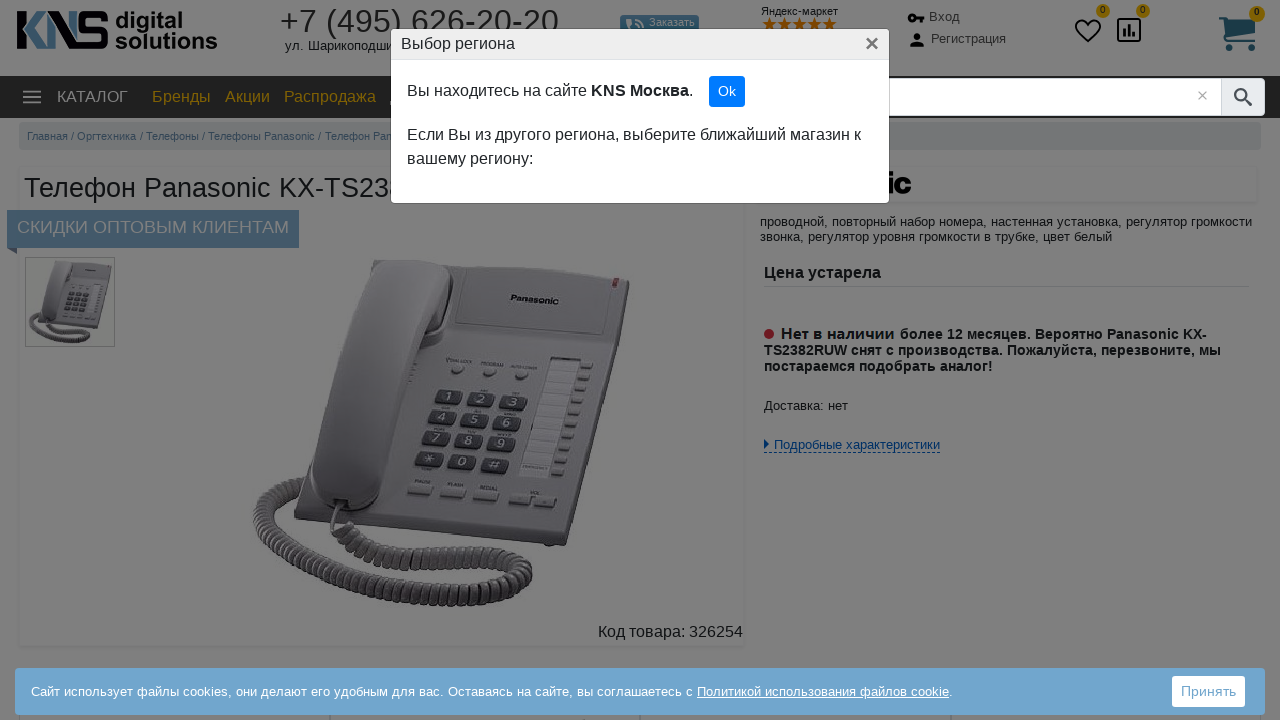

Verified that product name element is present and visible
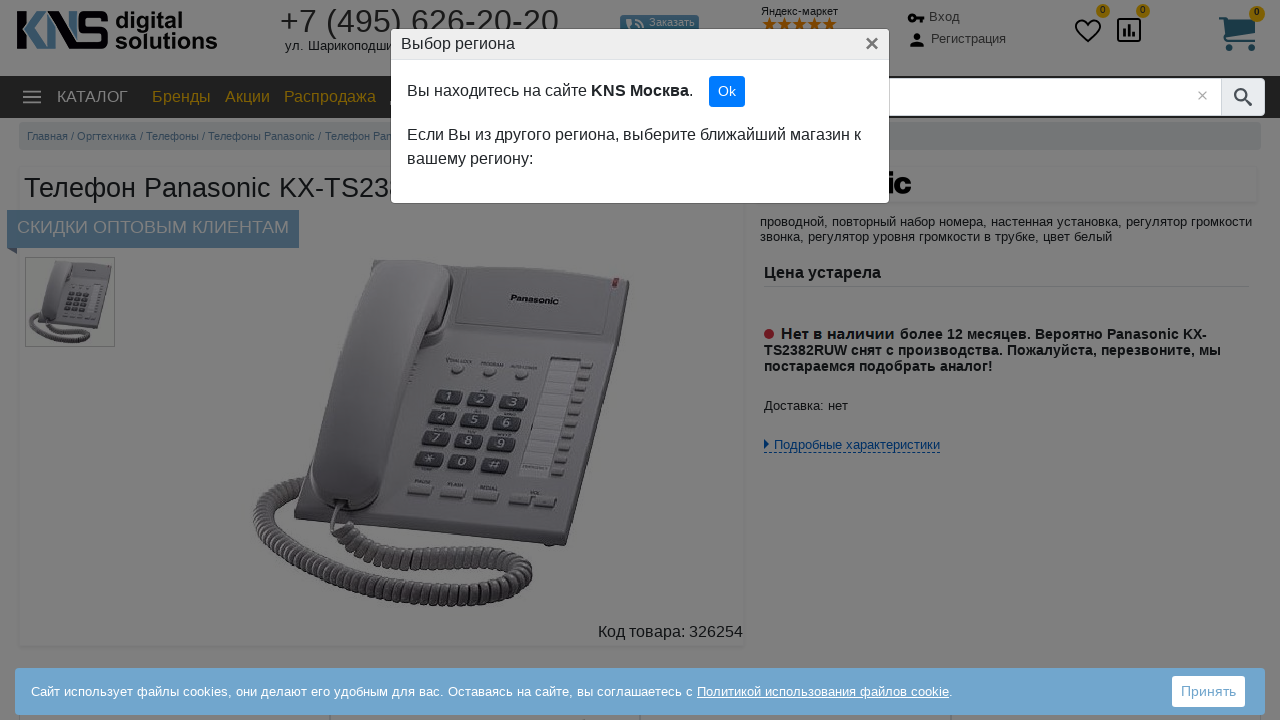

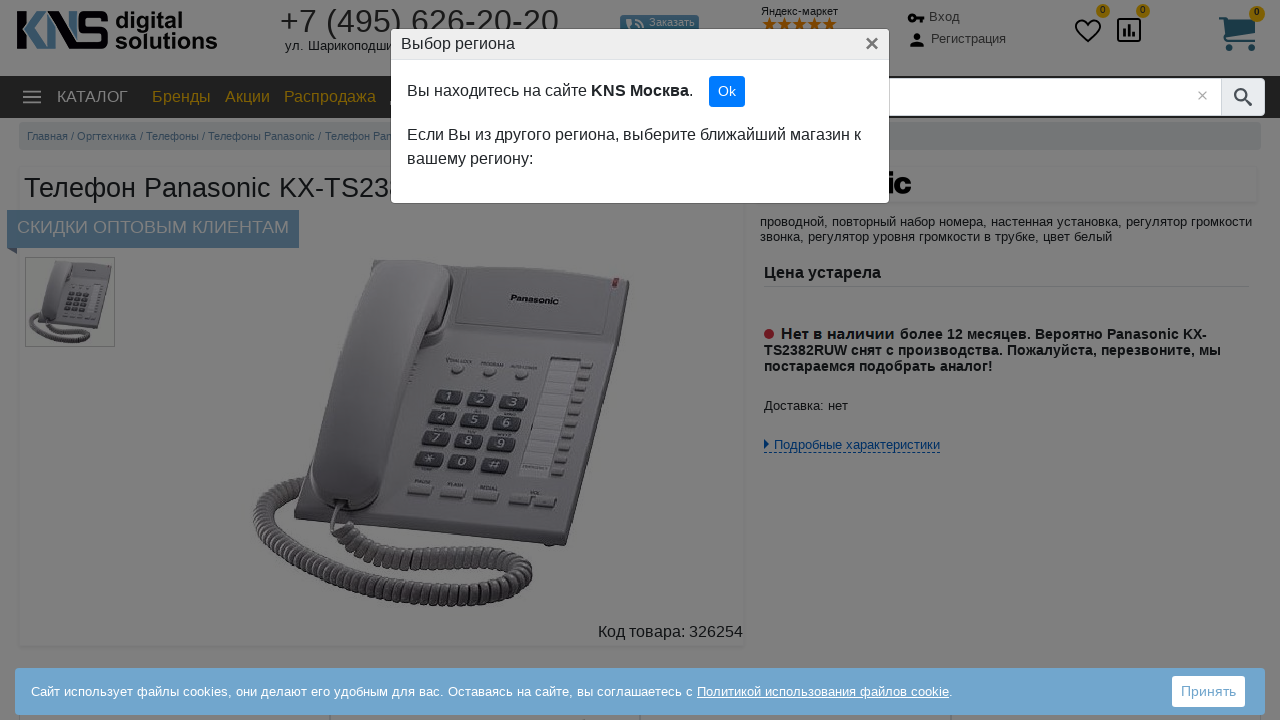